Tests finding and clicking a link by partial text, then filling out a form with personal information (first name, last name, city, country) and submitting it.

Starting URL: http://suninjuly.github.io/find_link_text

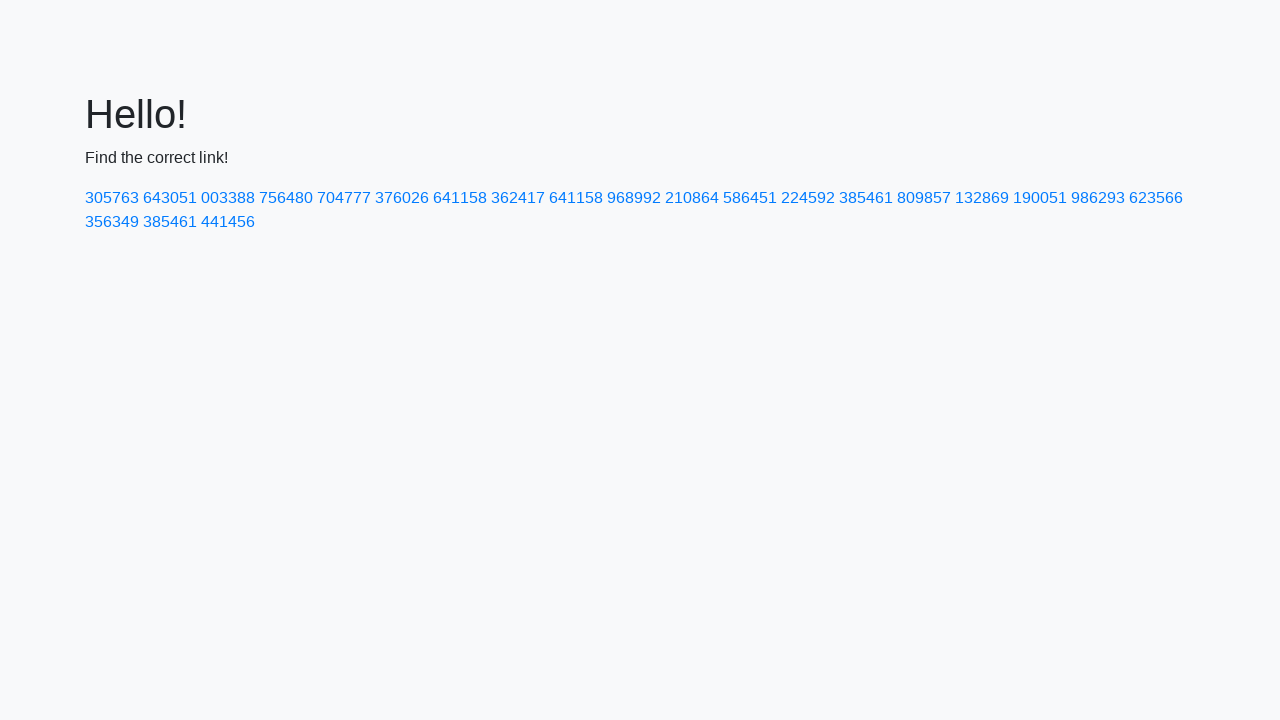

Clicked link containing partial text '224592' at (808, 198) on a:has-text('224592')
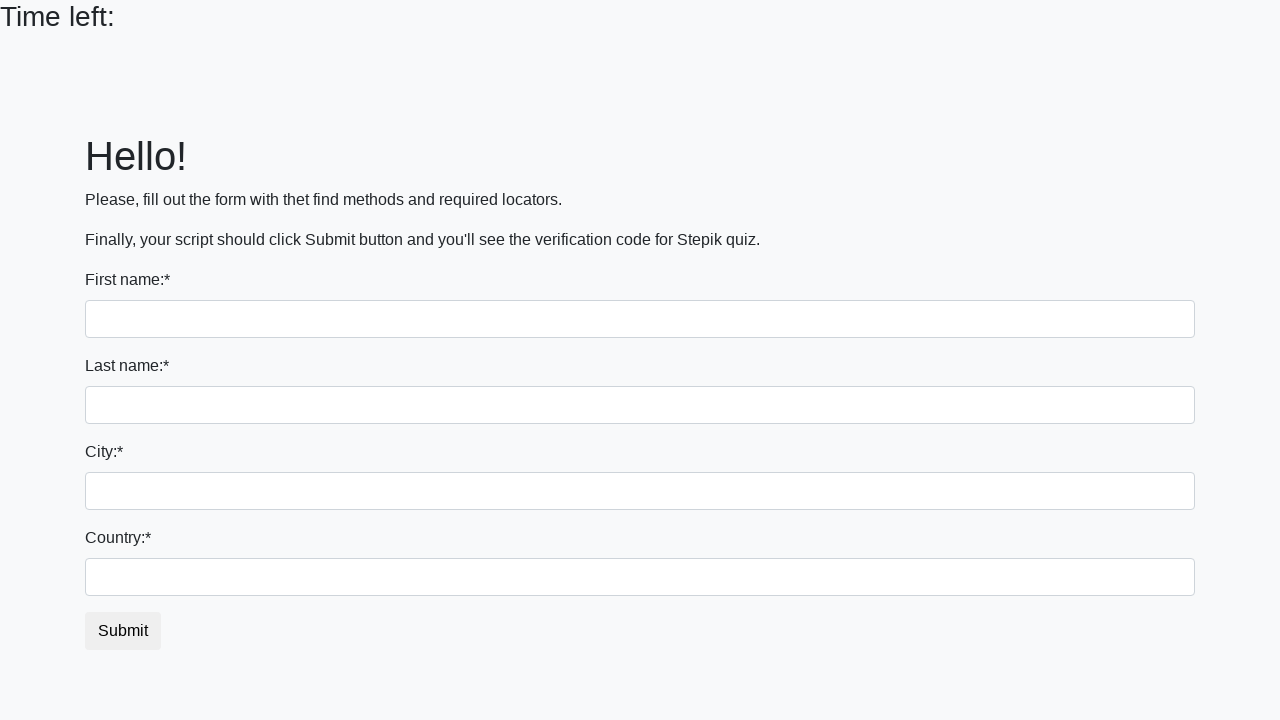

Filled first name field with 'Ivan' on input[name='first_name']
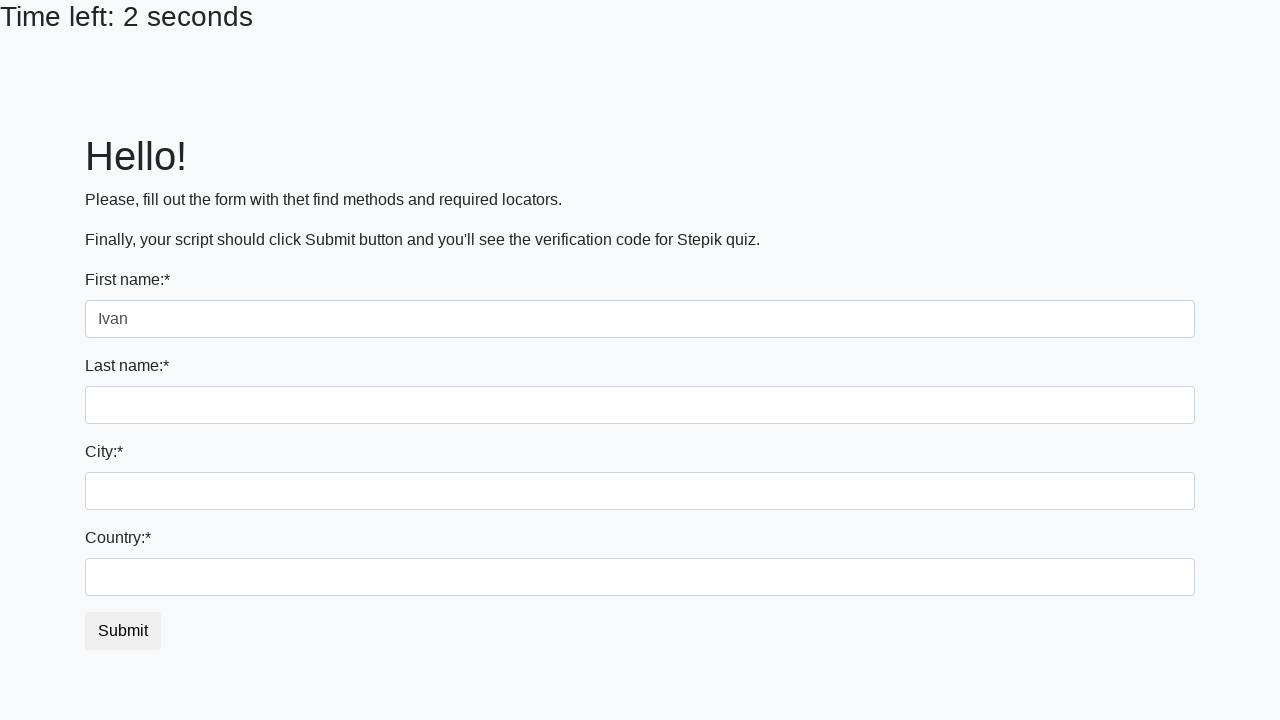

Filled last name field with 'Petrov' on input[name='last_name']
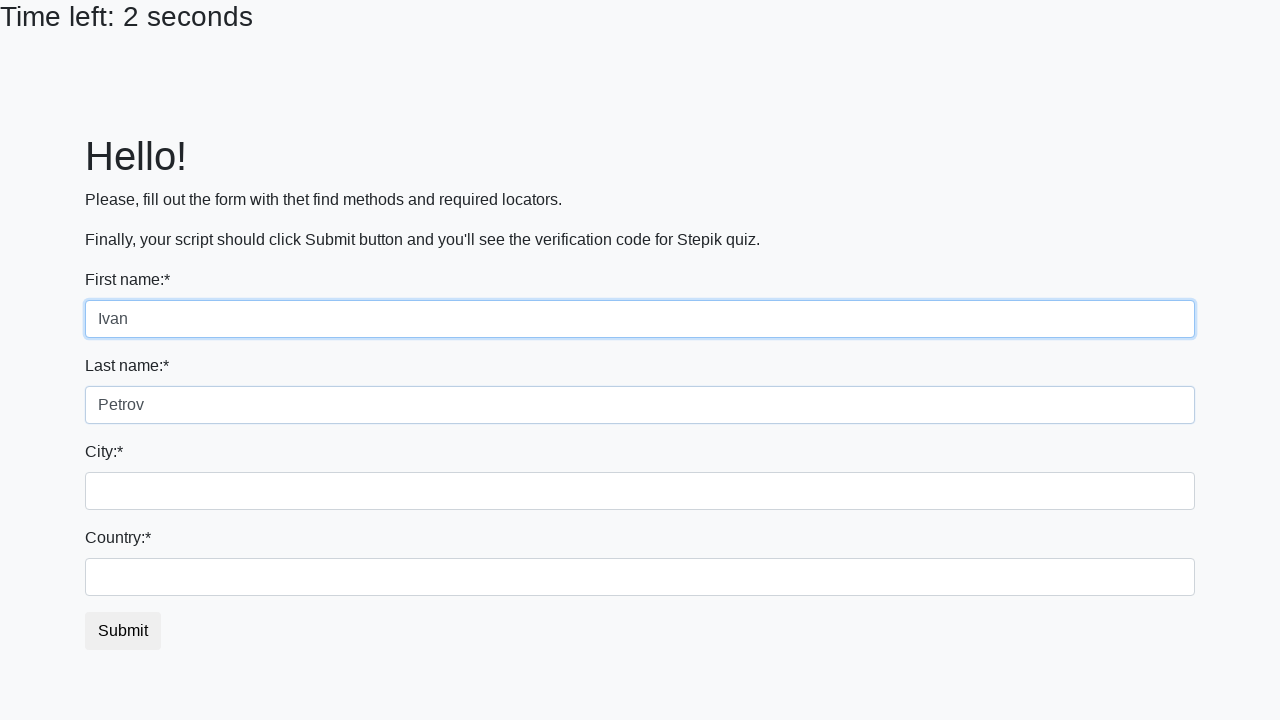

Filled city field with 'Smolensk' on .city
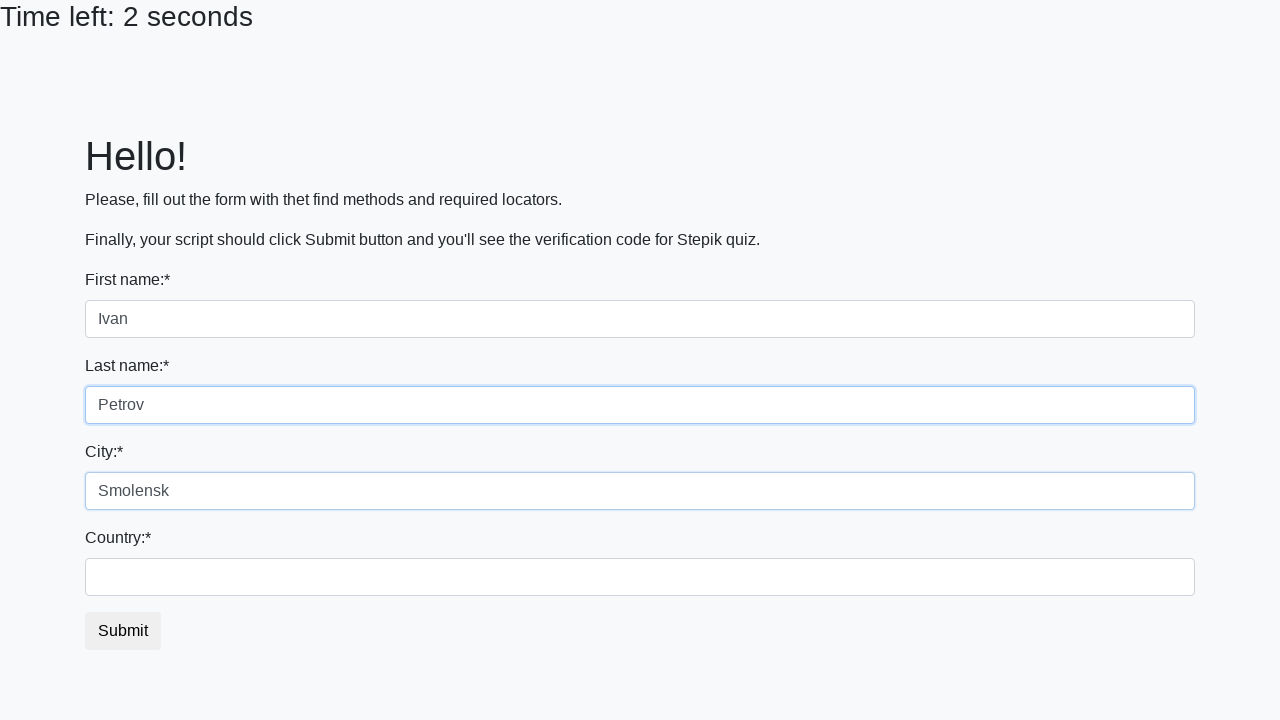

Filled country field with 'Russia' on #country
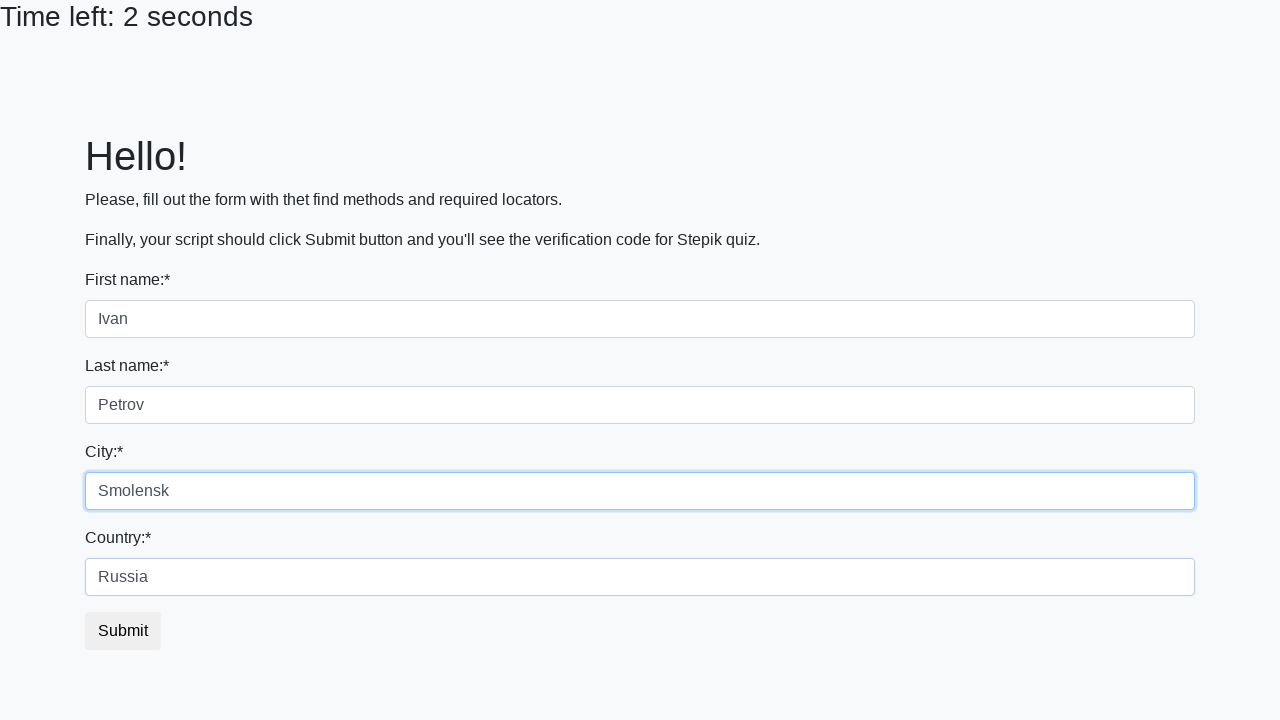

Clicked submit button to submit form at (123, 631) on .btn.btn-default
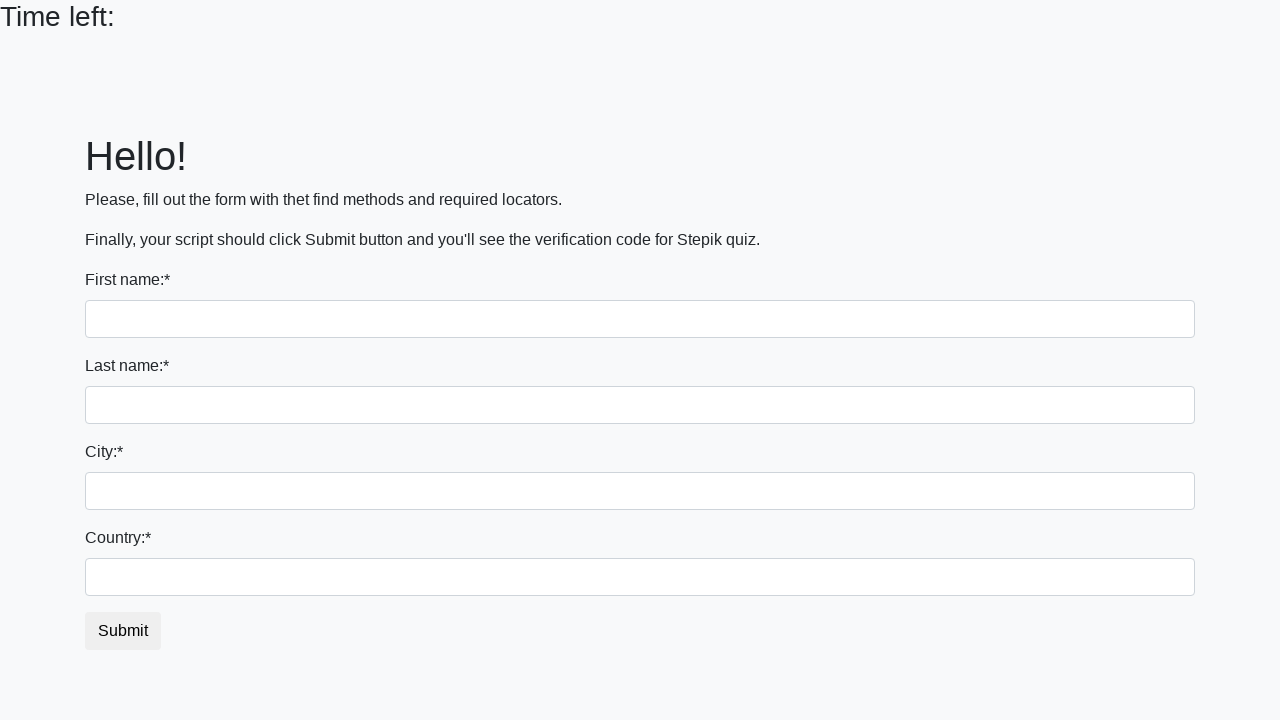

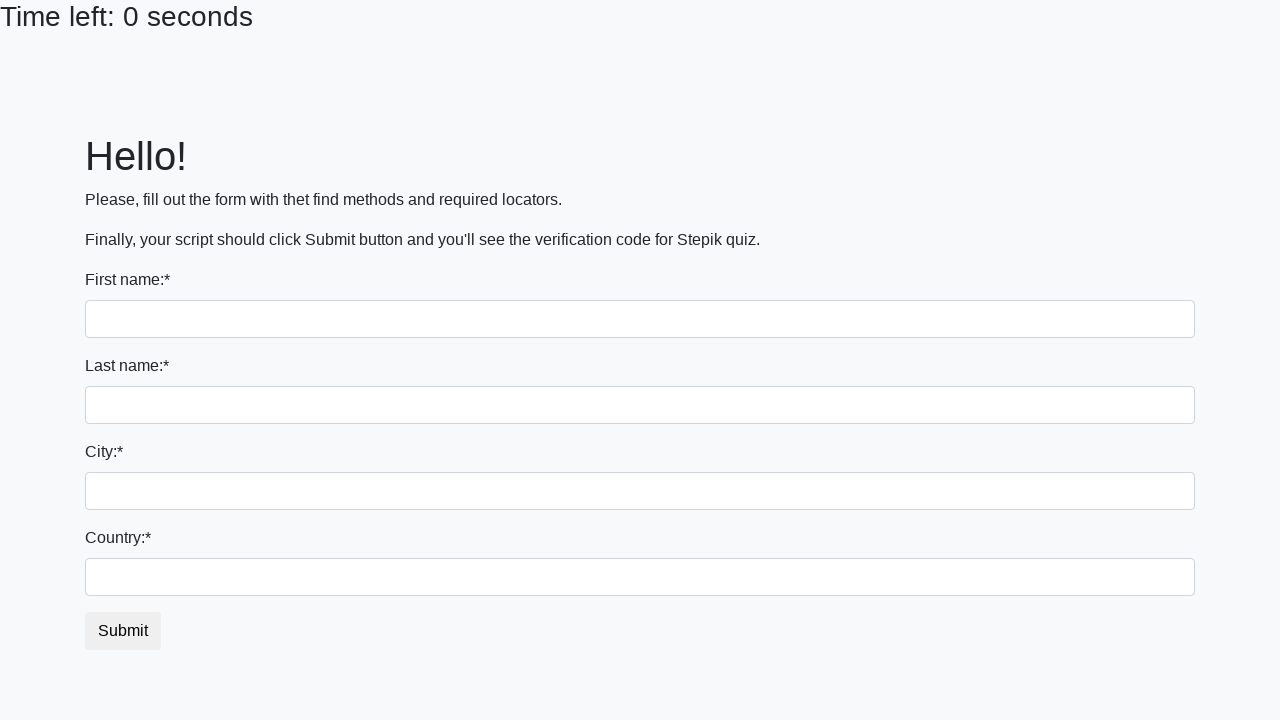